Tests form interactions on an Angular practice page by clicking a checkbox, checking a radio button for employment status, and selecting a gender option from a dropdown.

Starting URL: https://rahulshettyacademy.com/angularpractice/

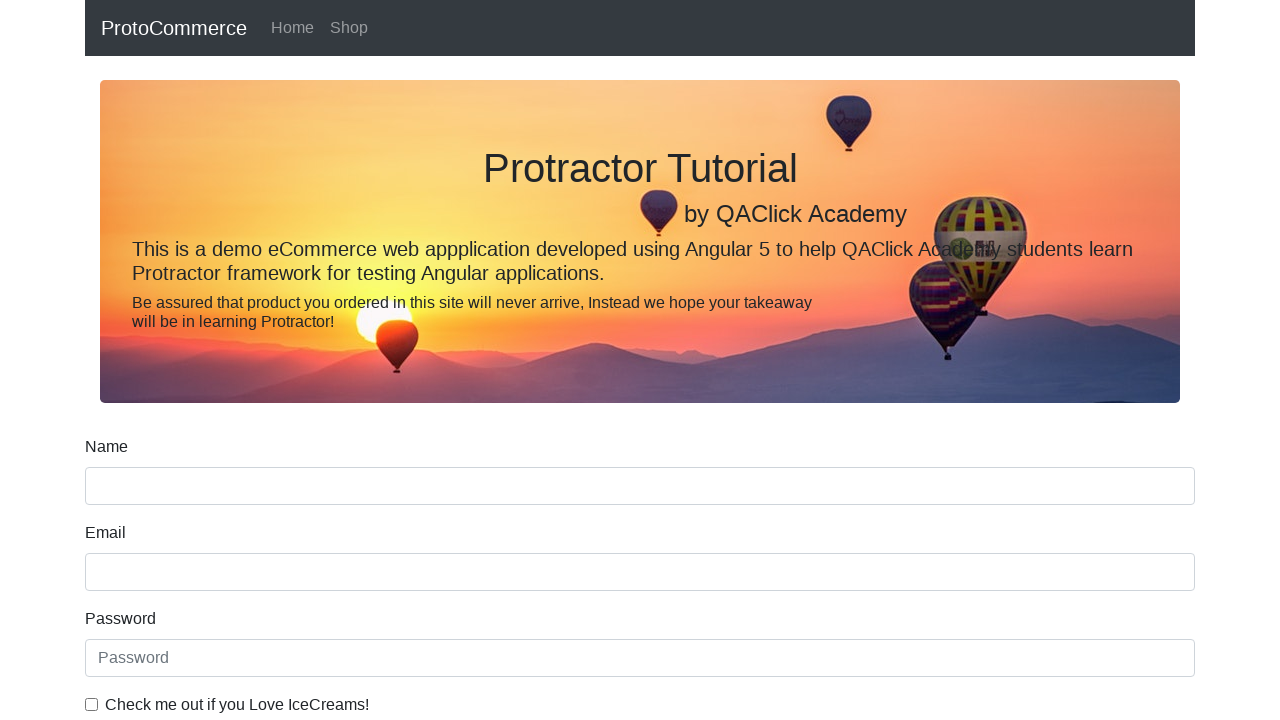

Clicked ice cream checkbox at (92, 704) on internal:label="Check me out if you Love IceCreams!"i
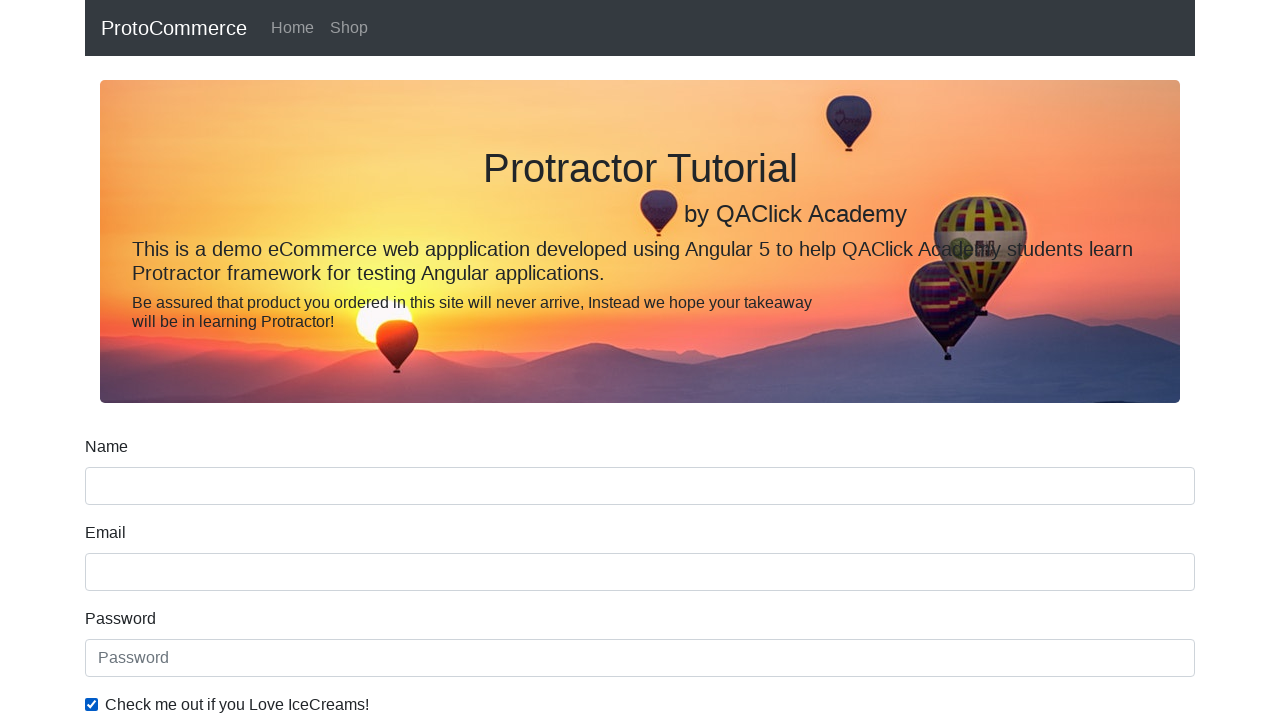

Checked 'Employed' radio button for employment status at (326, 360) on internal:label="Employed"i
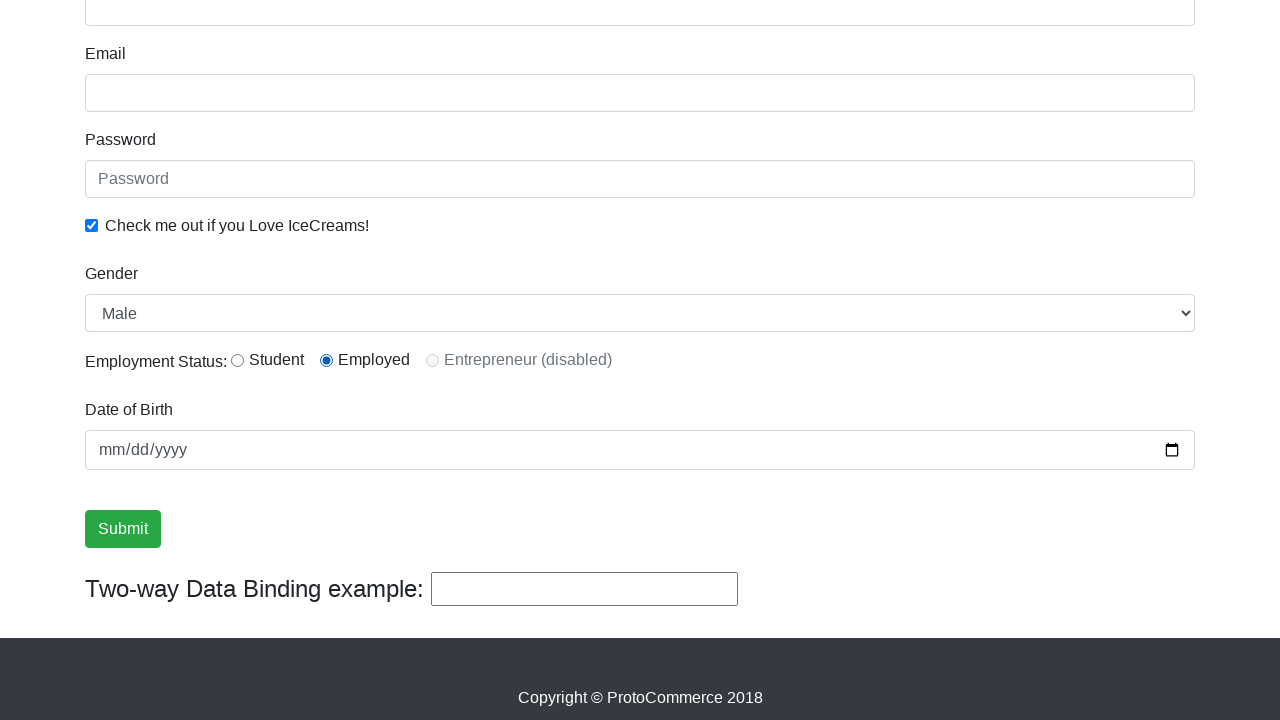

Selected 'Male' from gender dropdown on internal:label="Gender"i
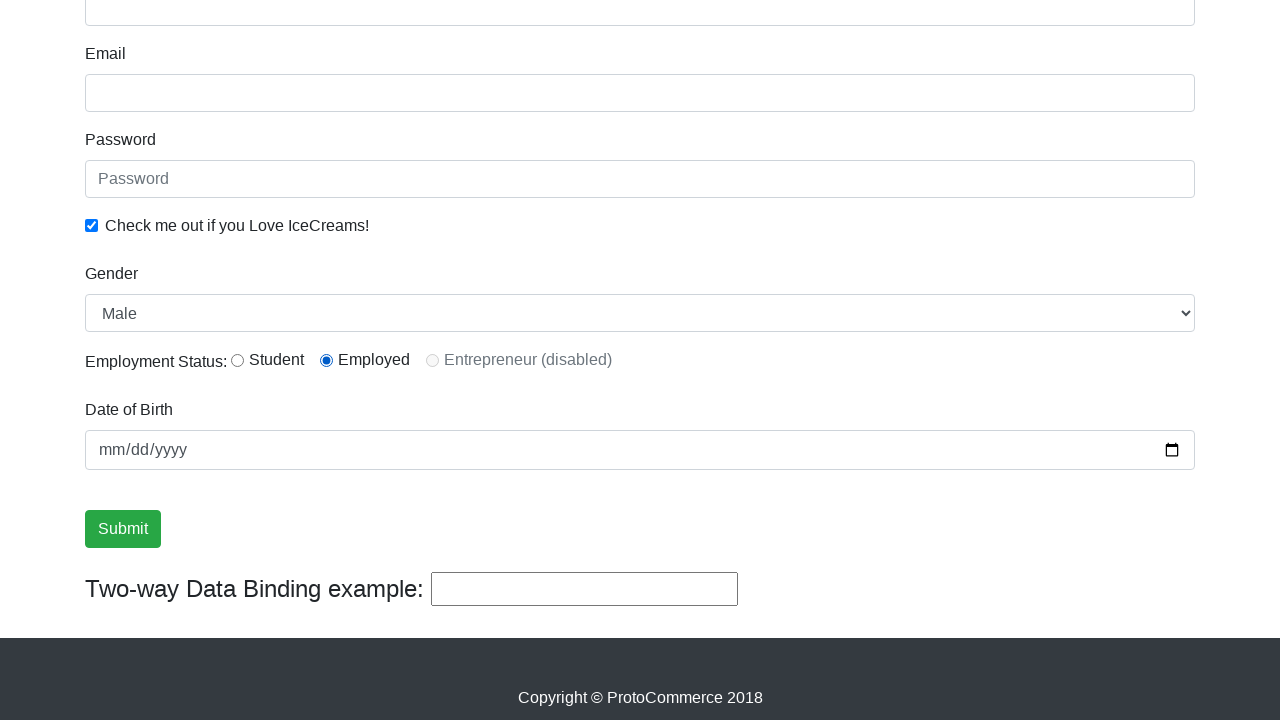

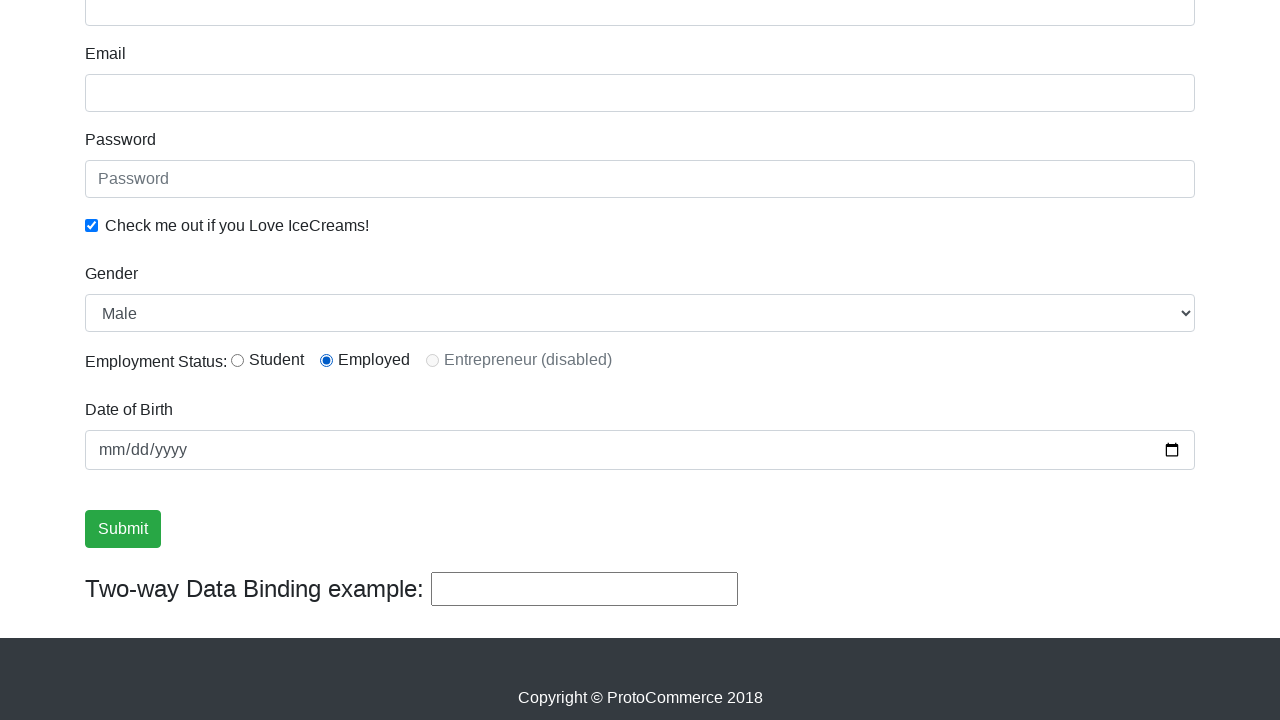